Tests wait for visibility functionality by clicking a button and waiting for another element to become visible on the page

Starting URL: https://leafground.com/waits.xhtml

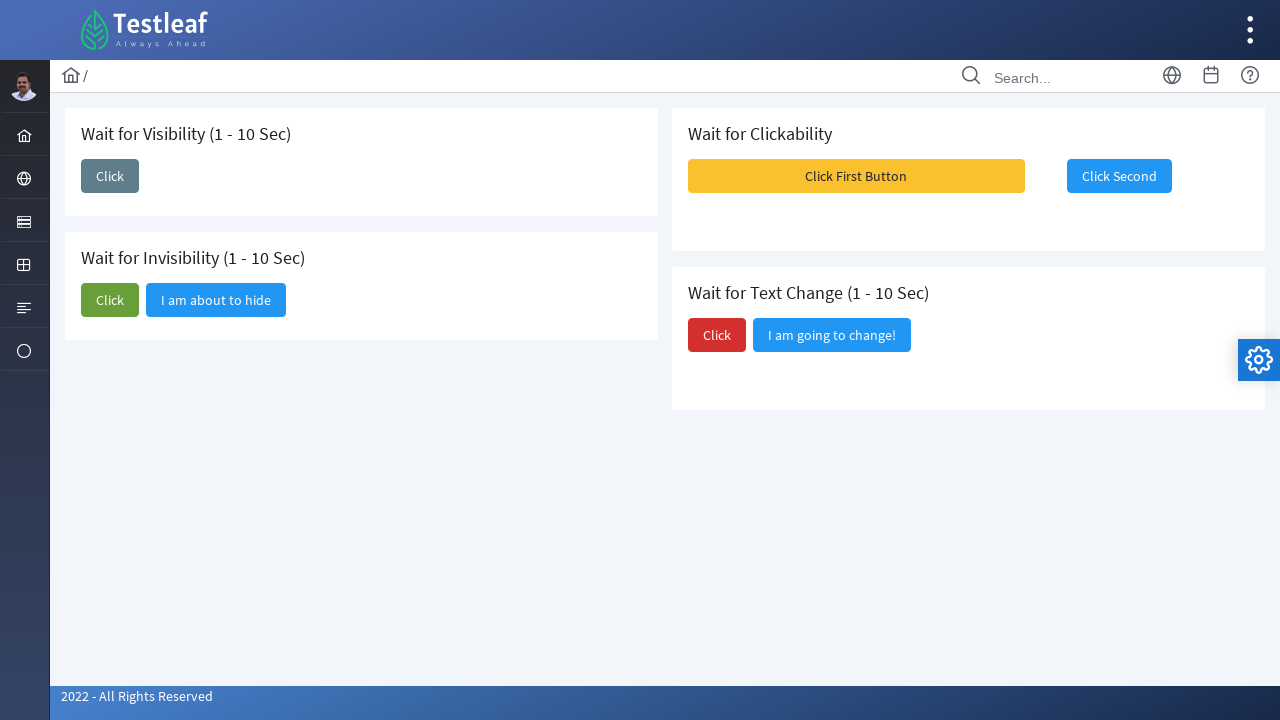

Located the 'Wait for Visibility' card element
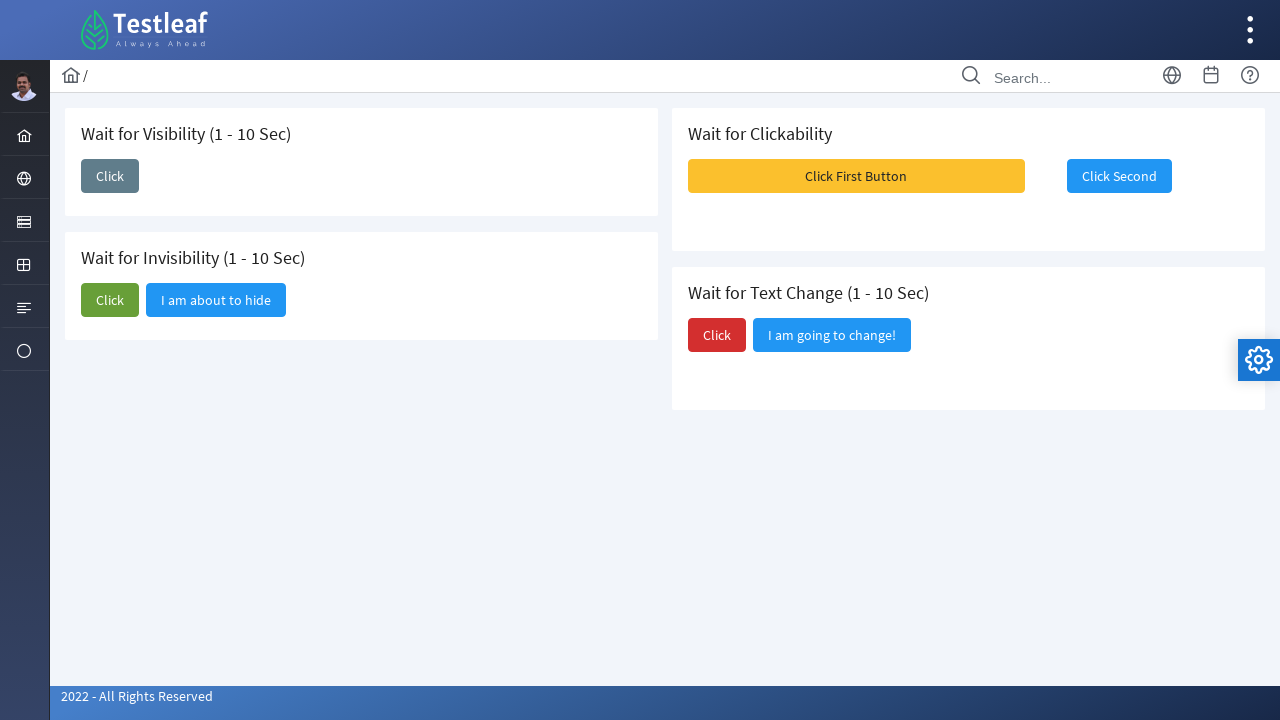

Located the 'Click' button within the 'Wait for Visibility' card
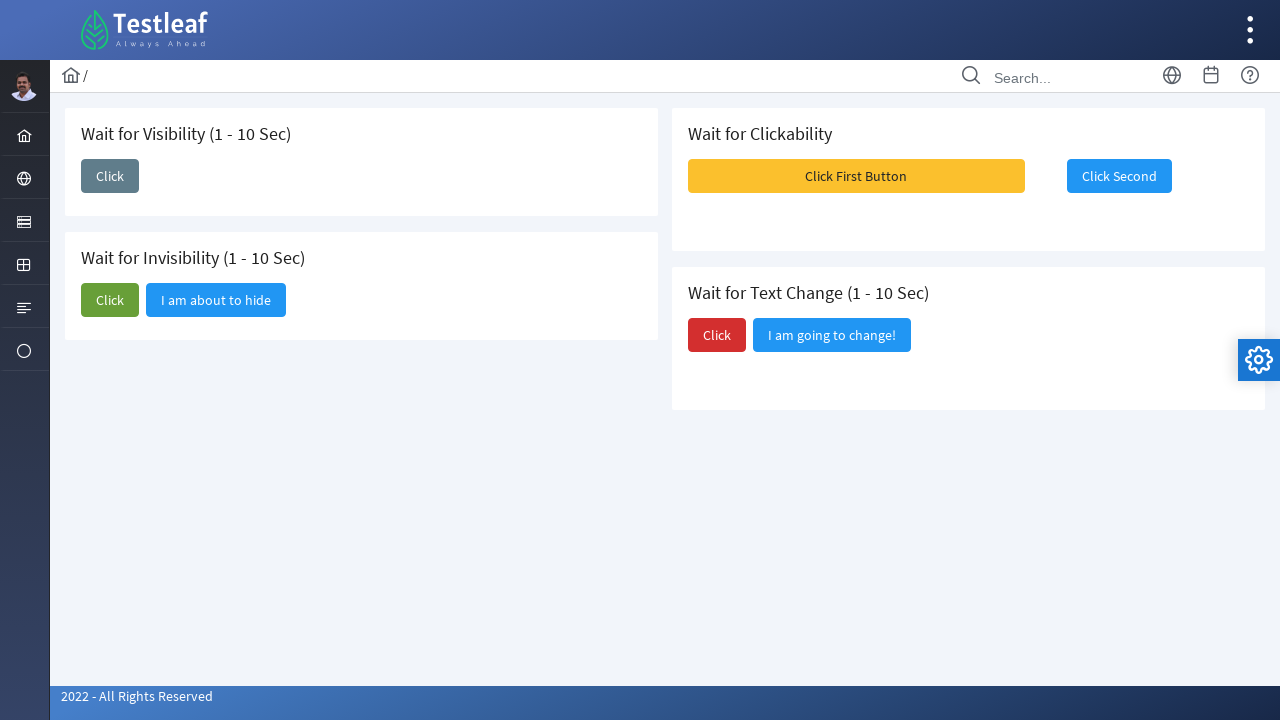

Clicked the 'Click' button to trigger the visibility change at (110, 176) on .card >> internal:has-text="Wait for Visibility"i >> internal:role=button >> int
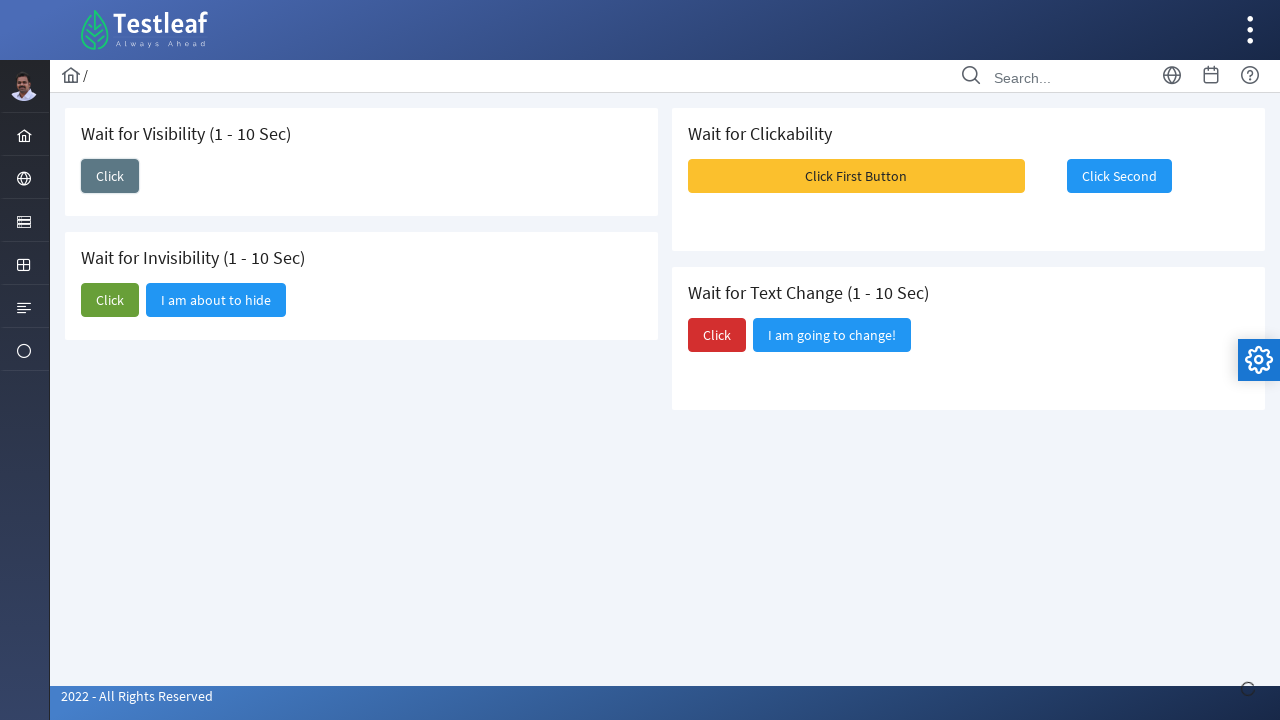

Waited for the 'I am here' button to become visible within 12 seconds
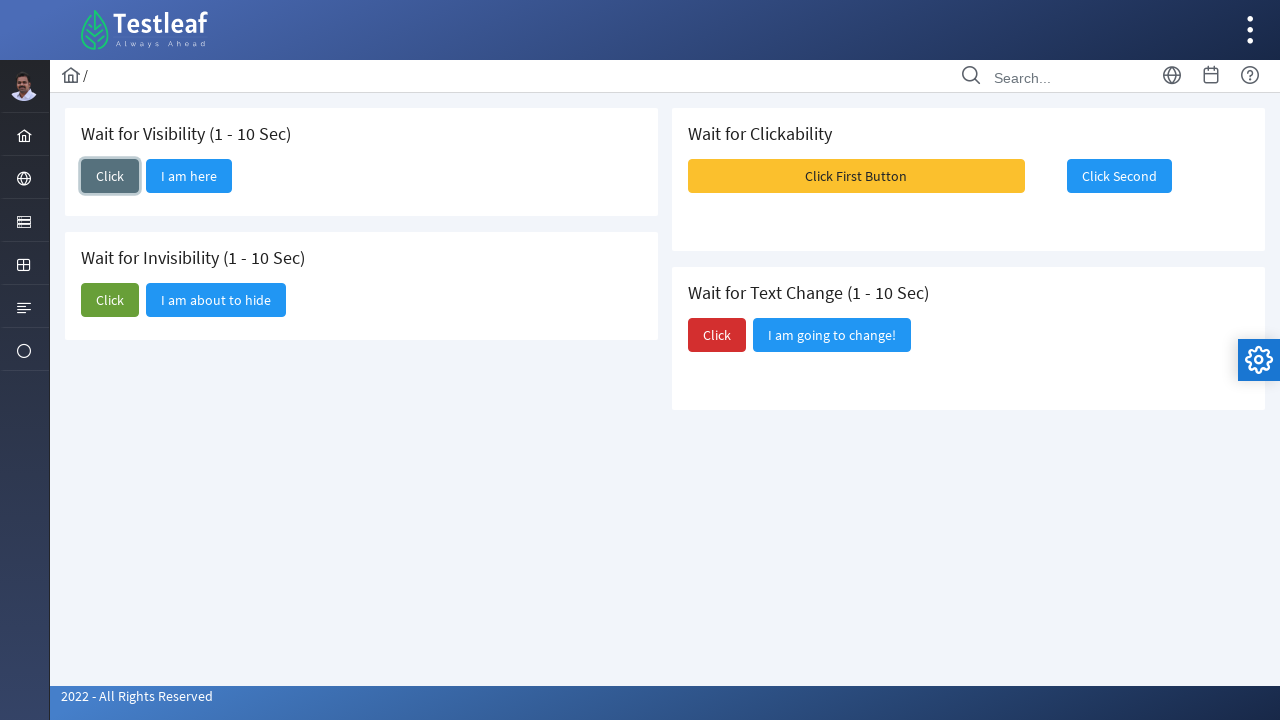

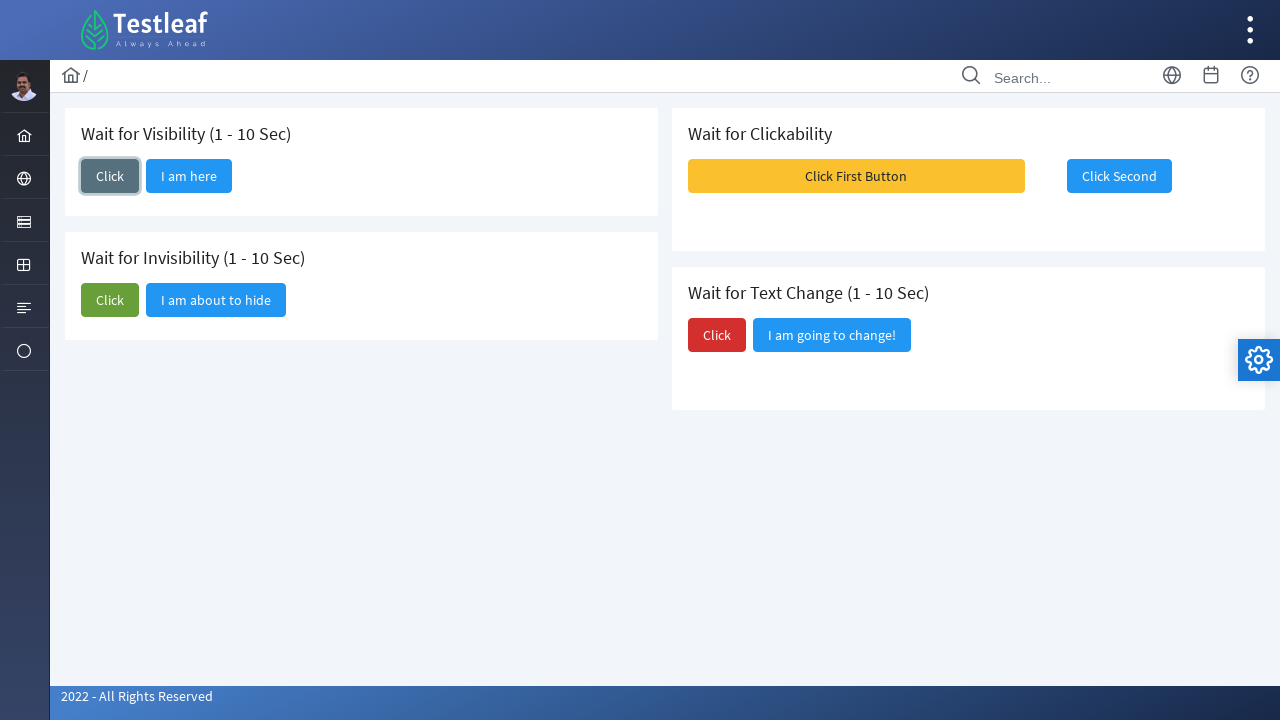